Tests drag and drop functionality using manual click-hold-move-release actions to drag an element onto a drop target

Starting URL: http://jqueryui.com/droppable/

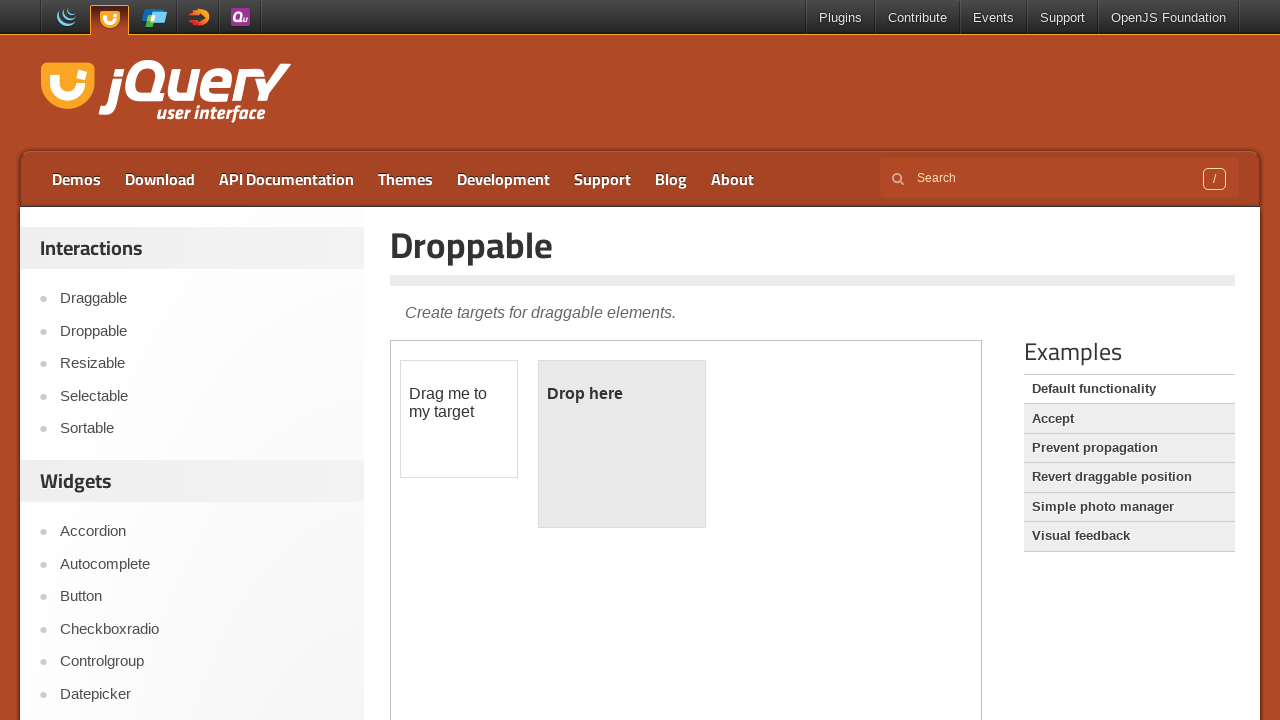

Located the demo iframe
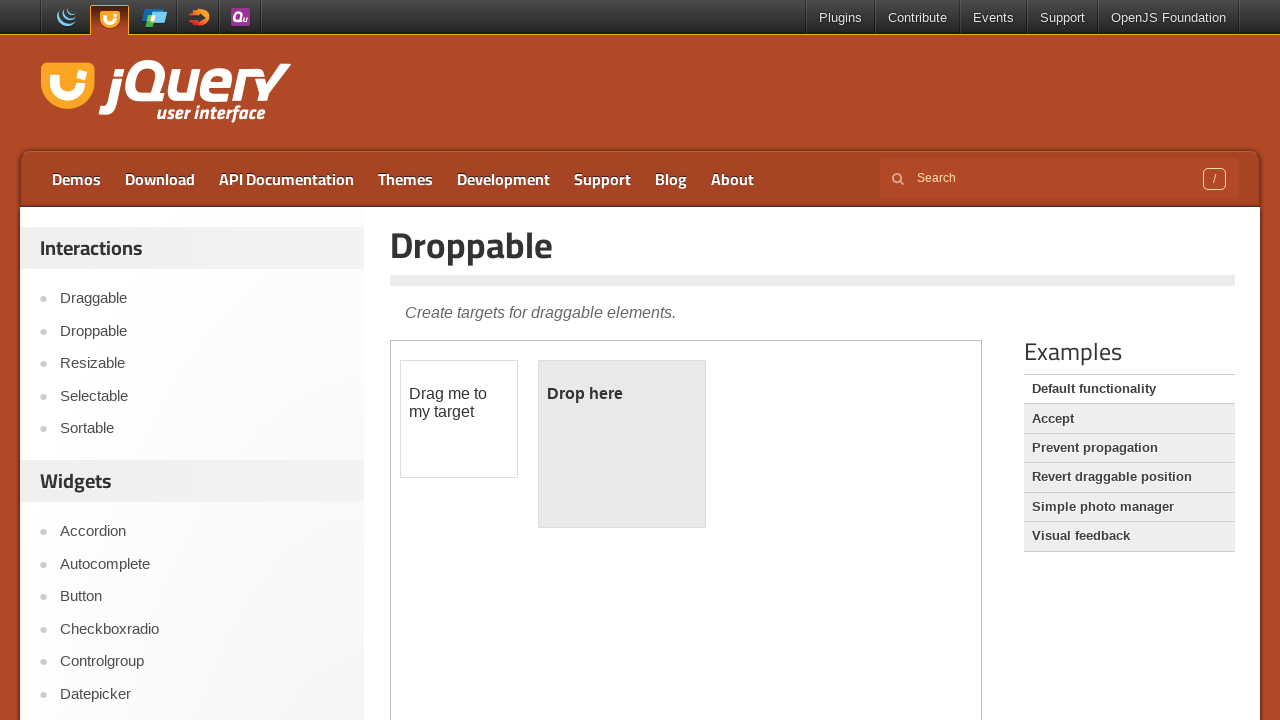

Draggable element is now visible
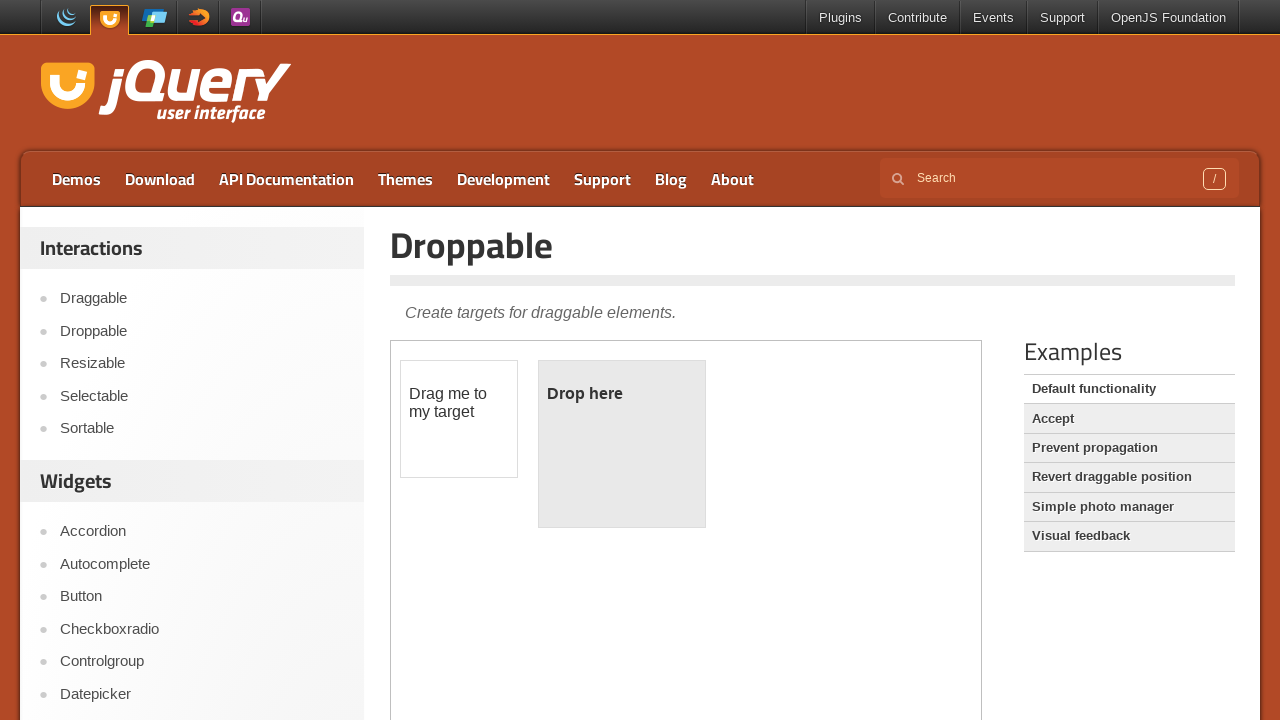

Located the draggable source element
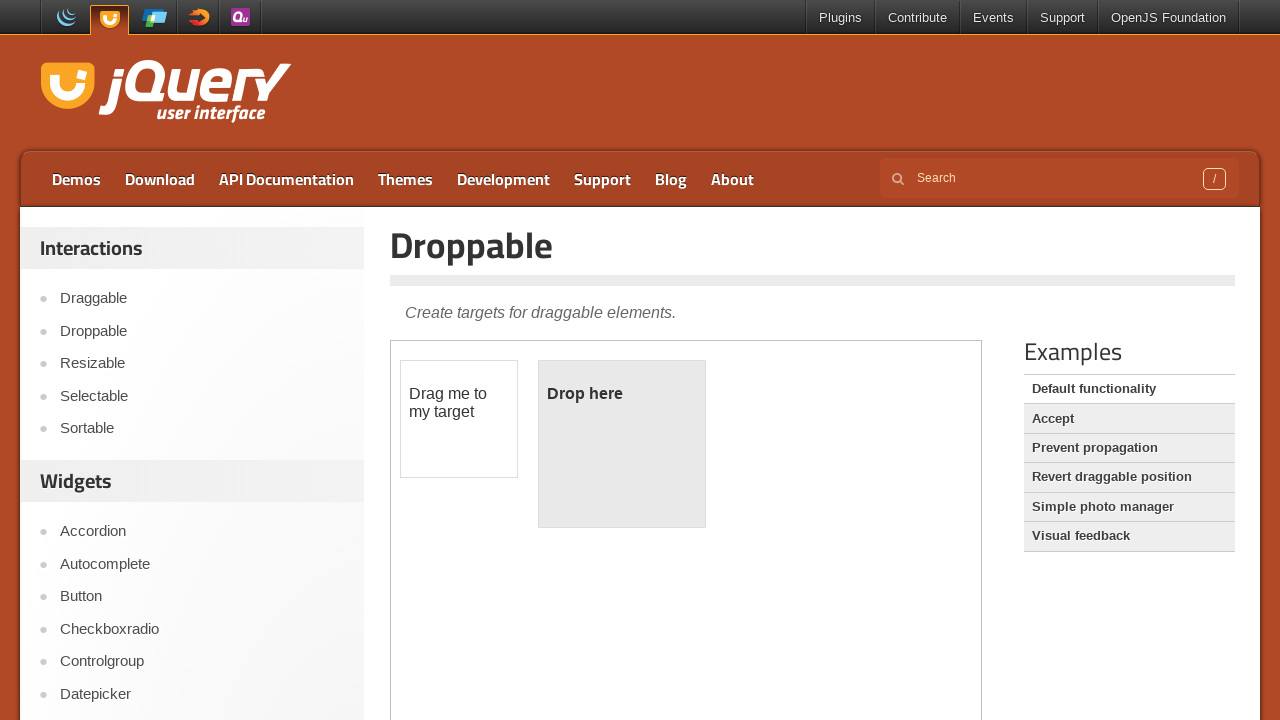

Located the droppable target element
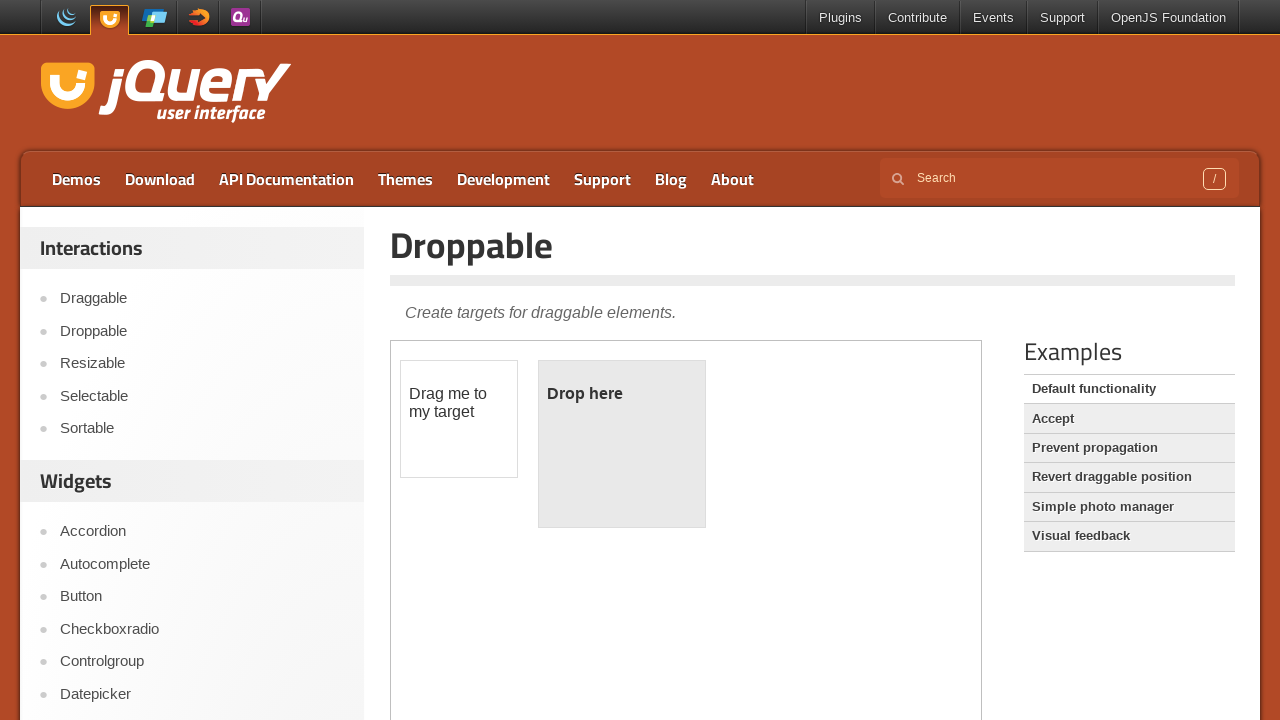

Performed drag and drop action from draggable to droppable element at (622, 444)
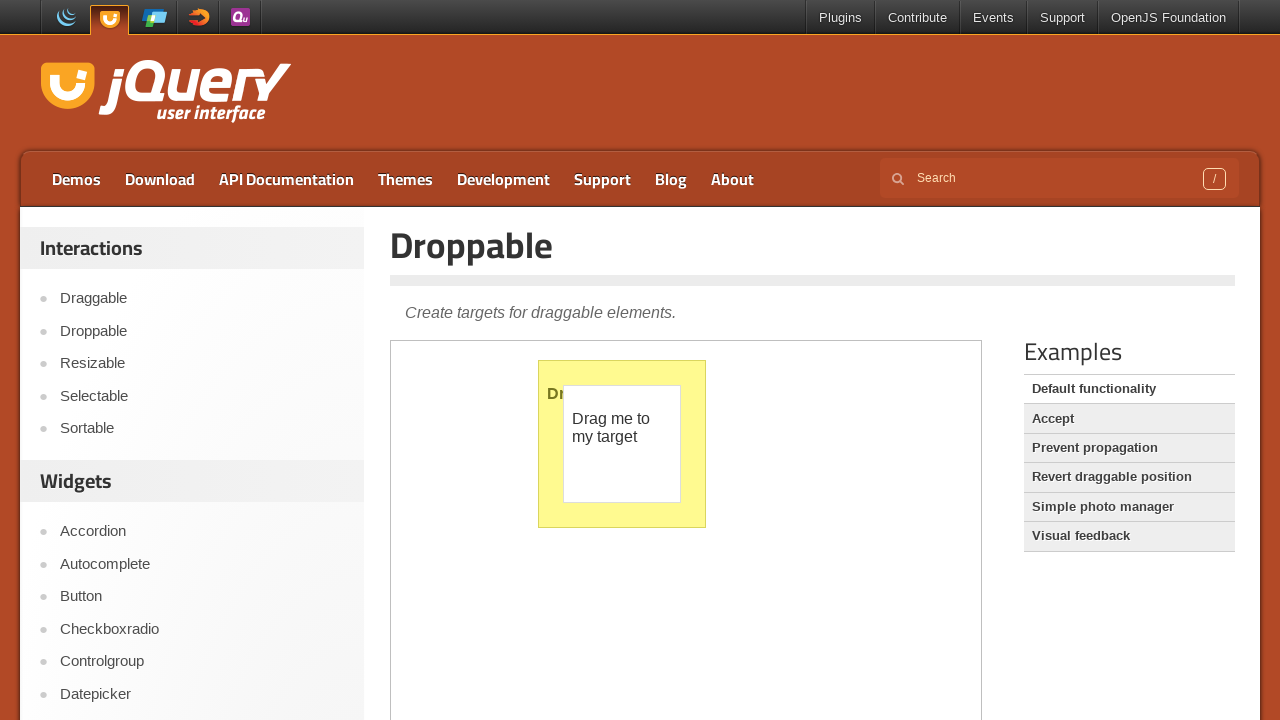

Verified that drop target contains 'Dropped!' text
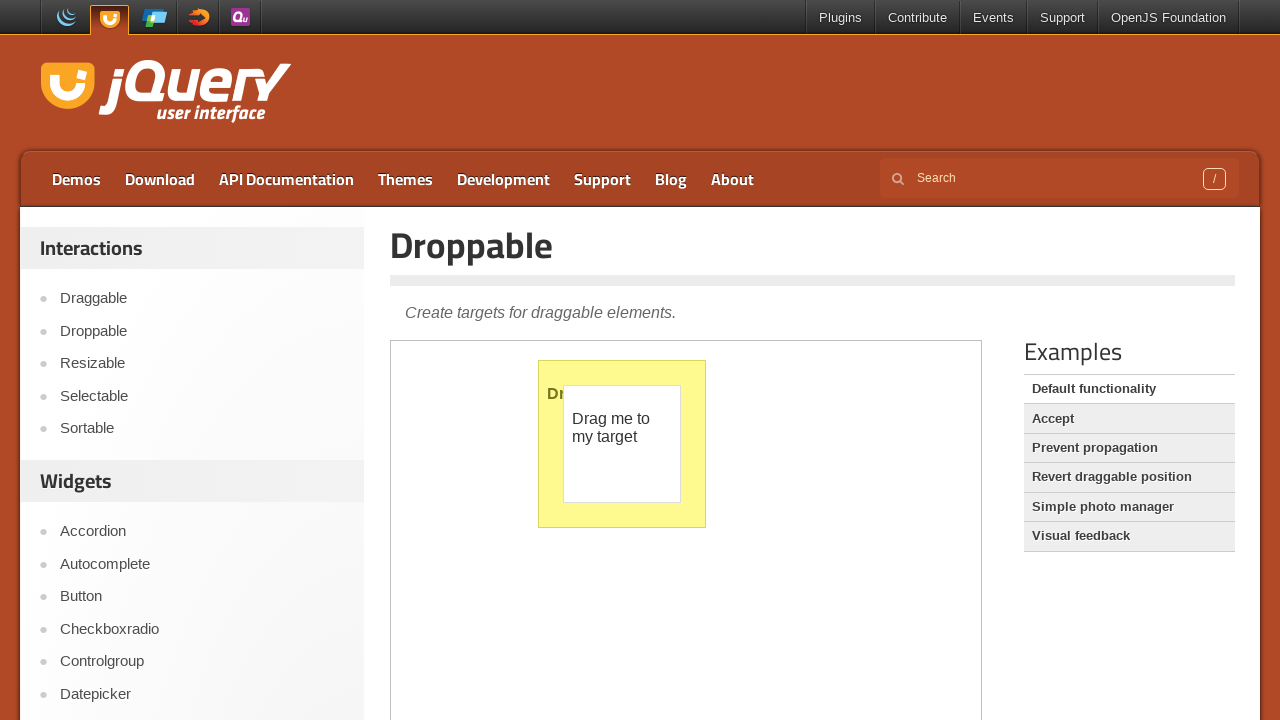

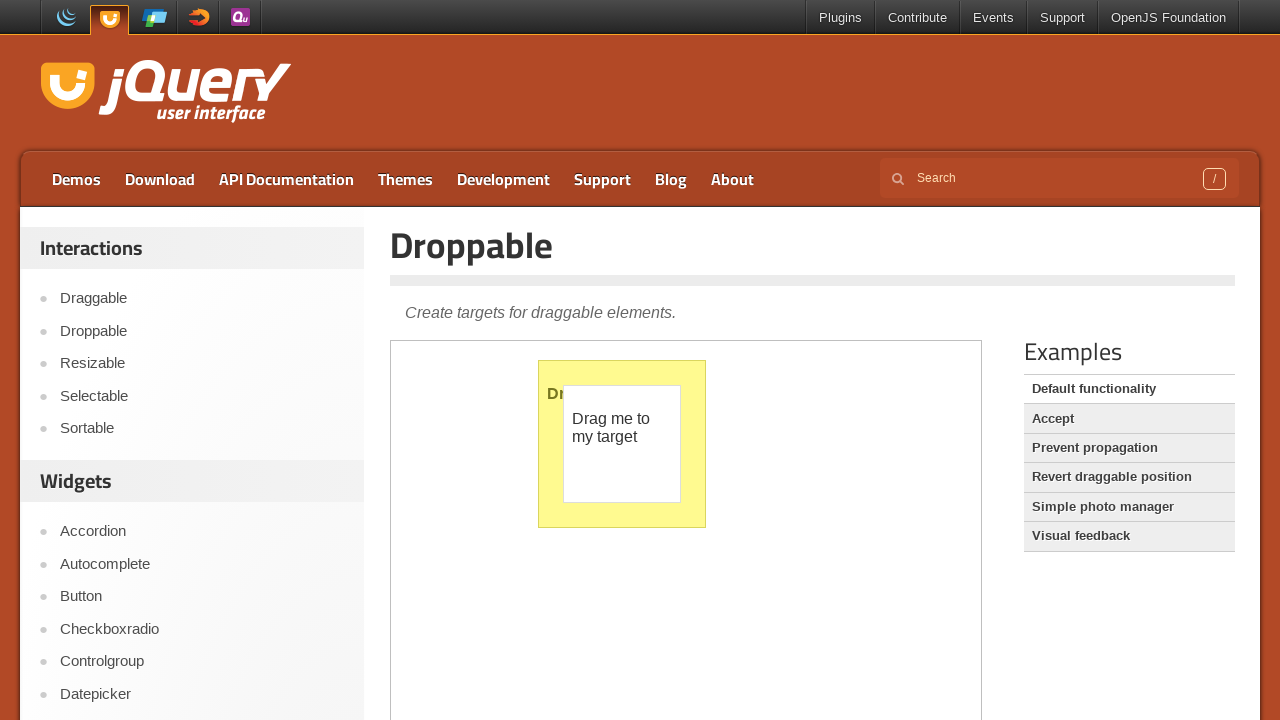